Tests checkbox selection functionality by finding and clicking a specific checkbox option and verifying it is selected

Starting URL: https://rahulshettyacademy.com/AutomationPractice/

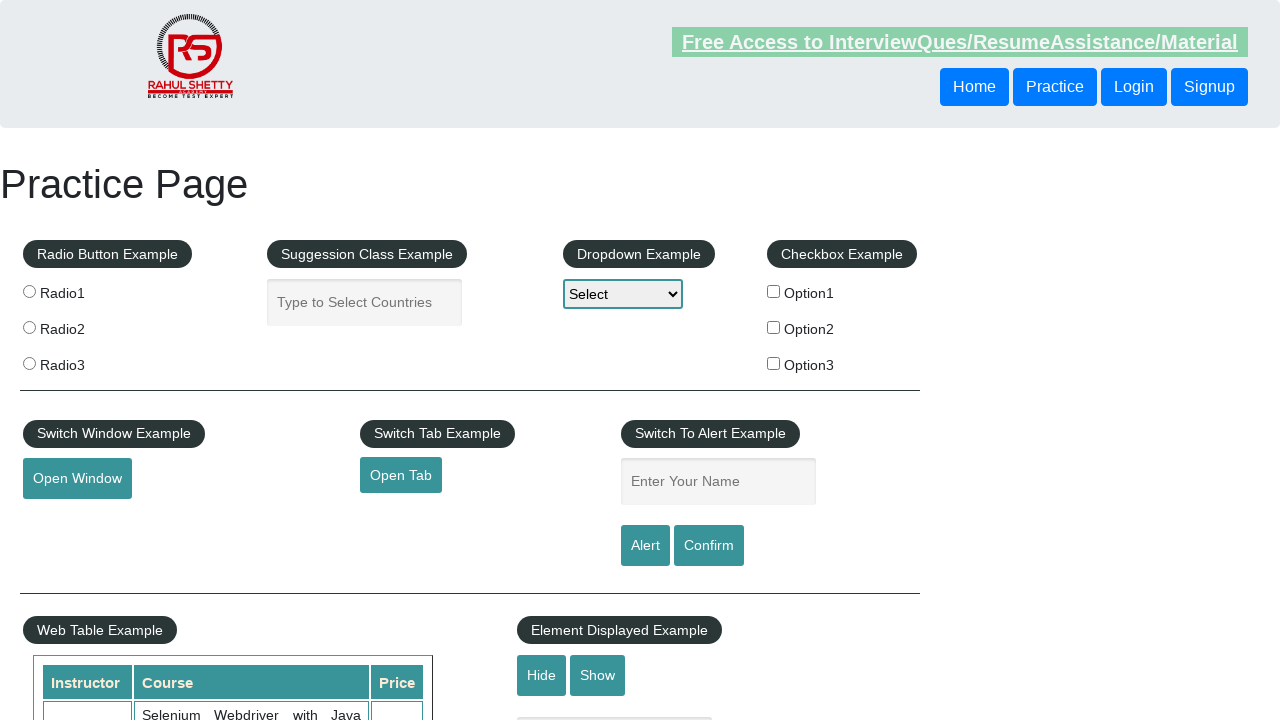

Located all checkbox elements on the page
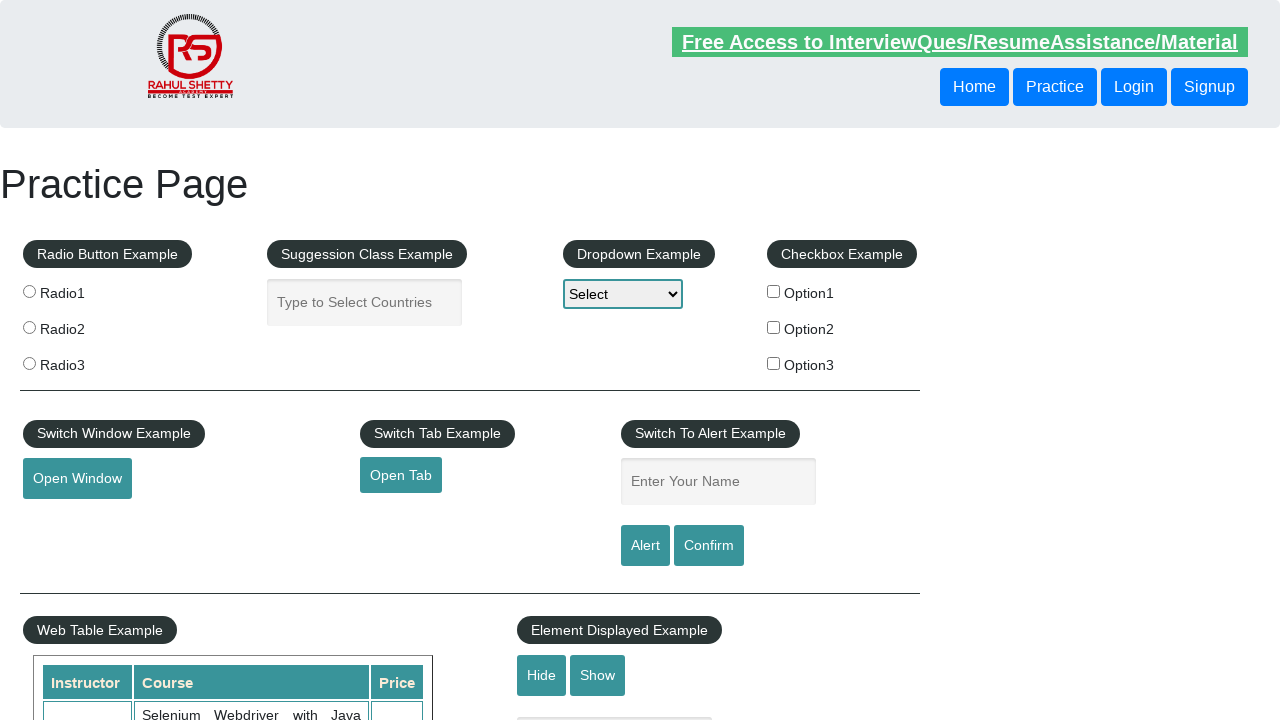

Found checkbox with value='option1'
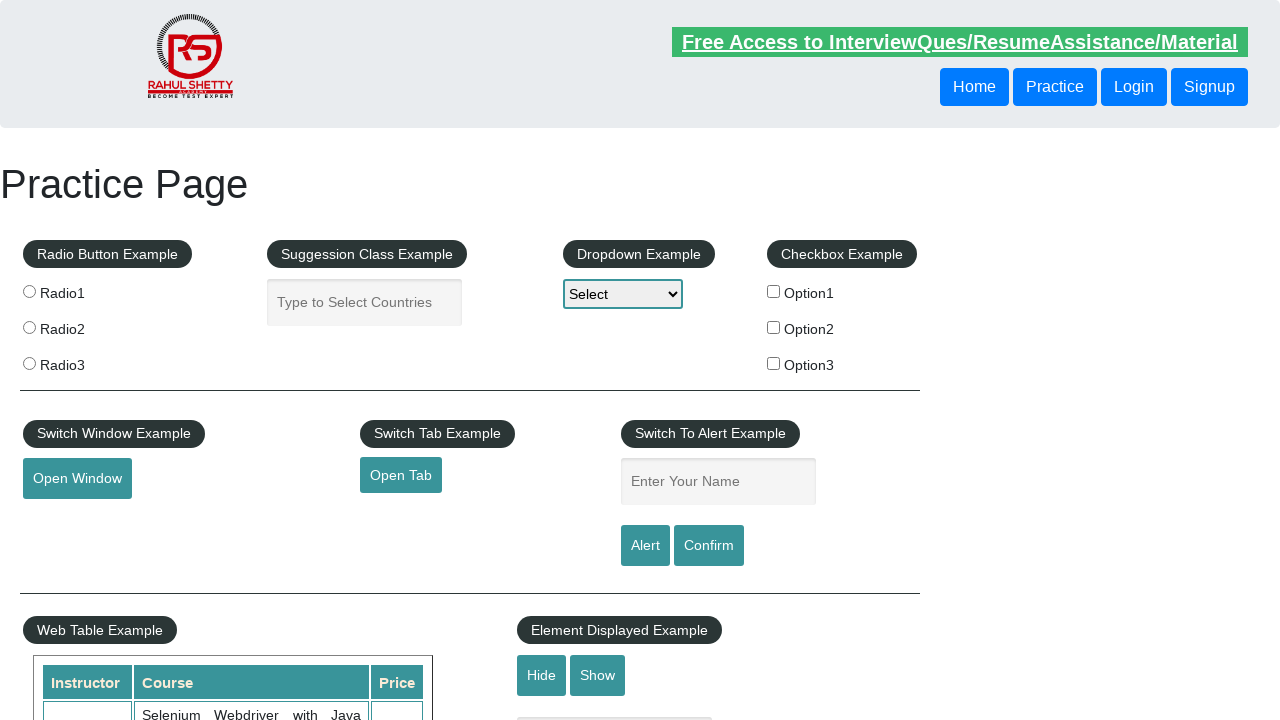

Clicked the 'option1' checkbox at (774, 291) on xpath=//input[@type='checkbox'] >> nth=0
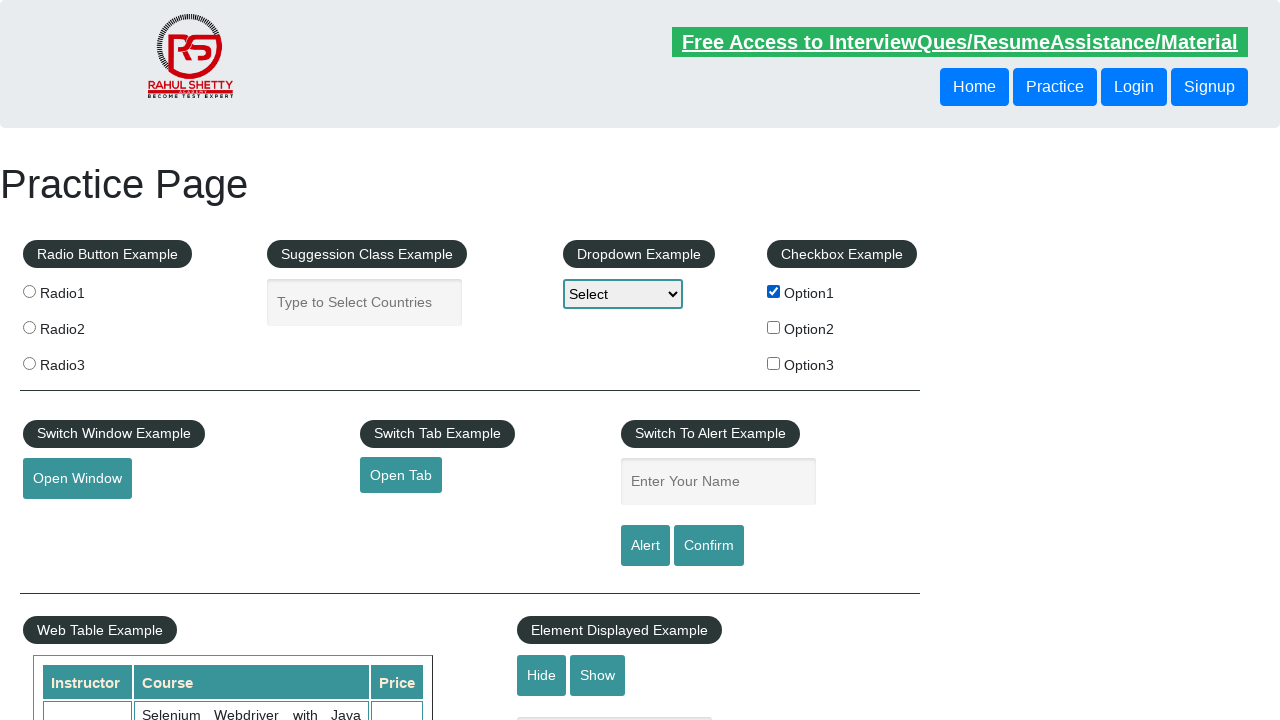

Verified that 'option1' checkbox is selected
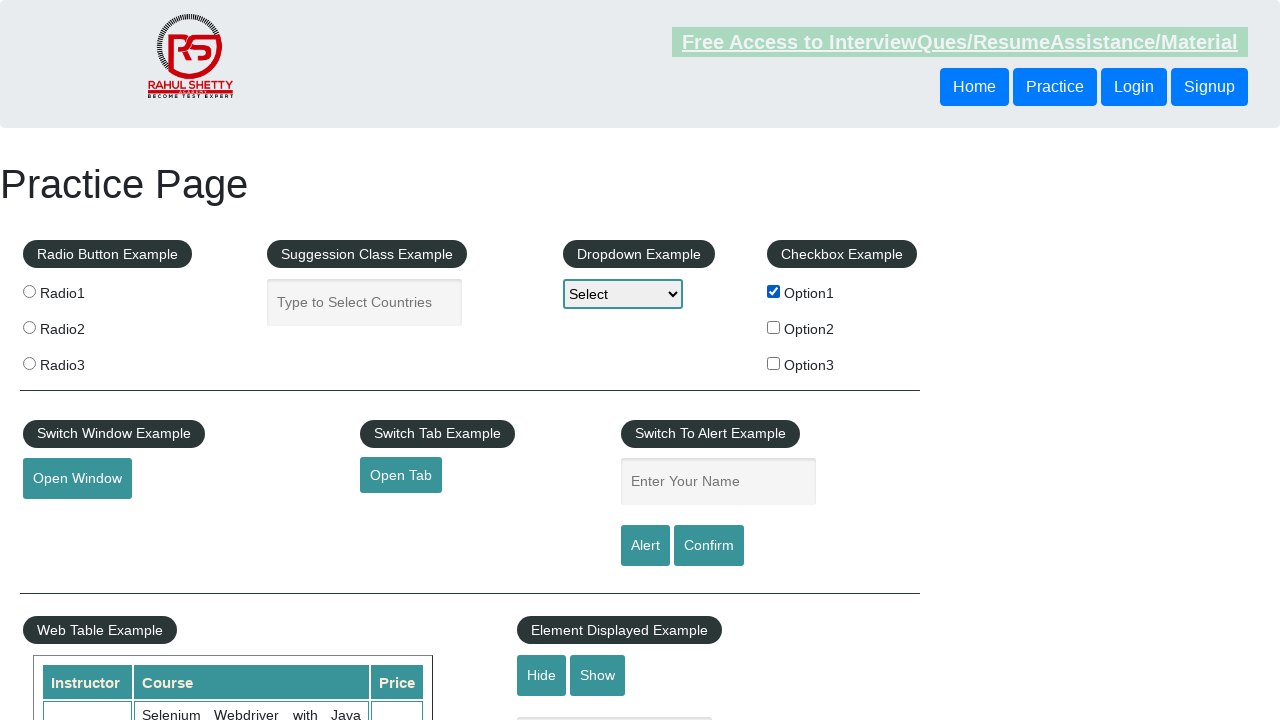

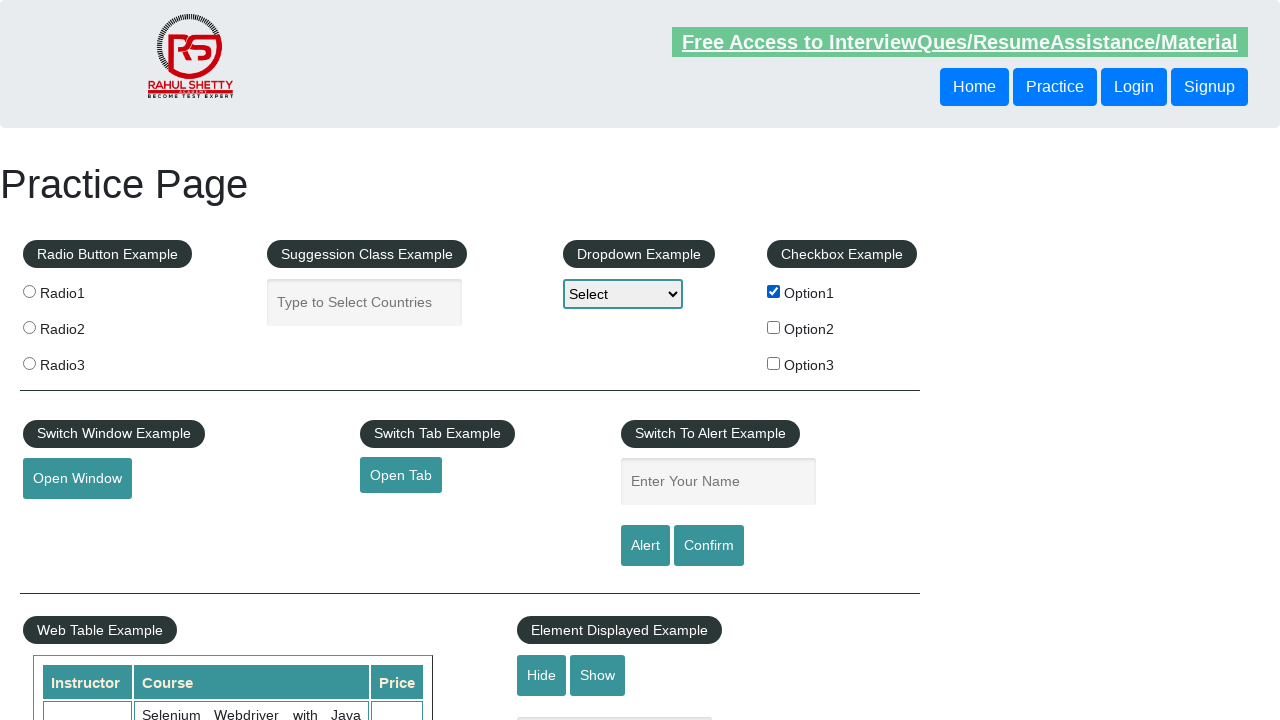